Tests e-commerce functionality by adding multiple items to cart, proceeding to checkout, and applying a promo code

Starting URL: https://rahulshettyacademy.com/seleniumPractise/#/

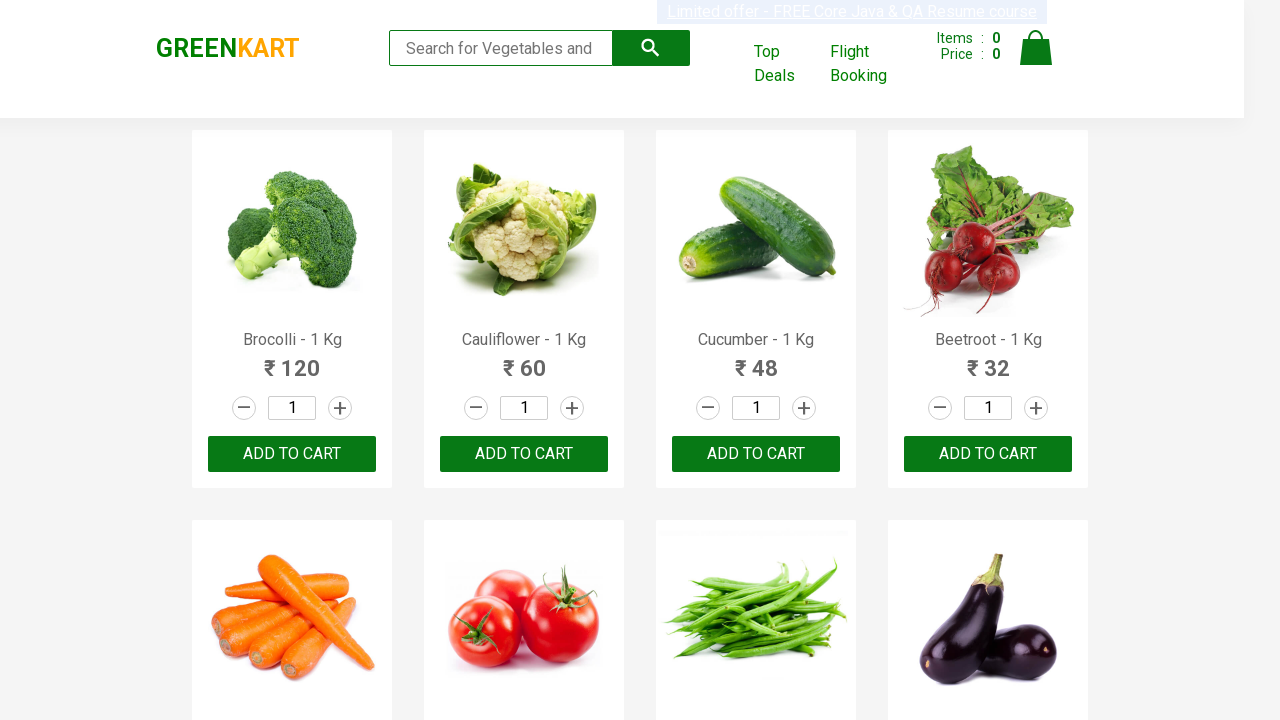

Found all product name elements on the page
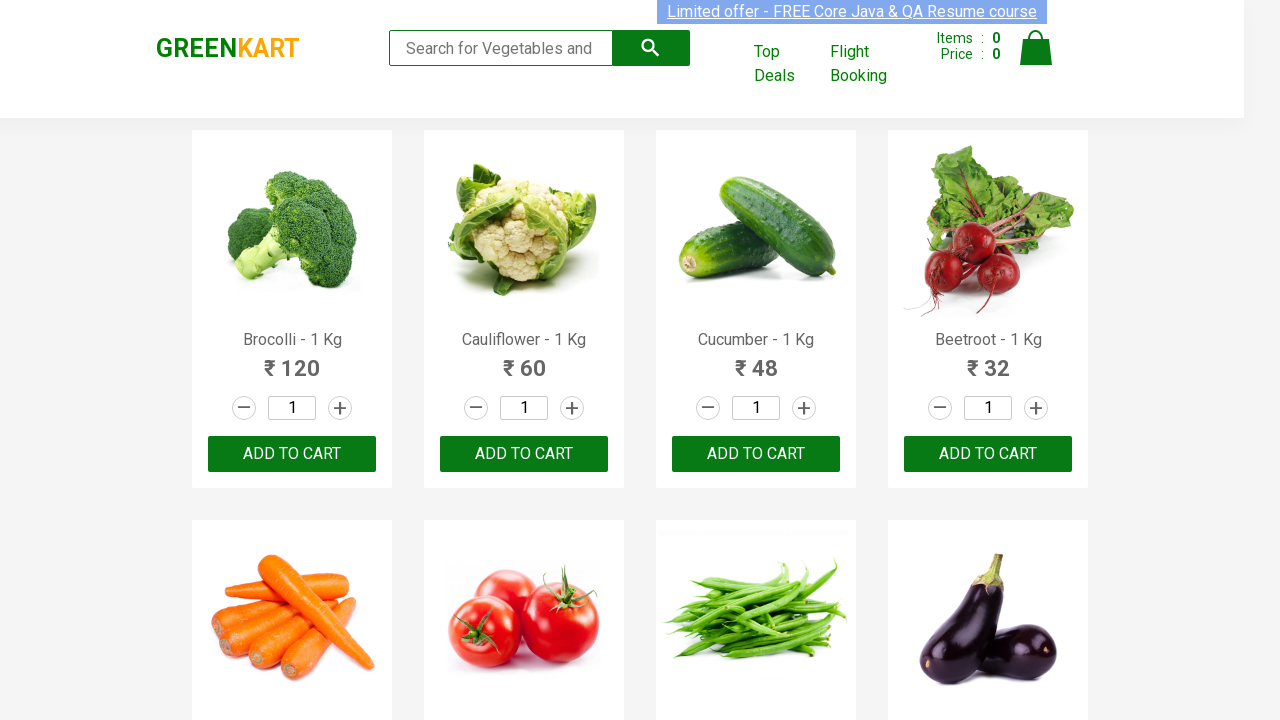

Added 'Brocolli' to cart
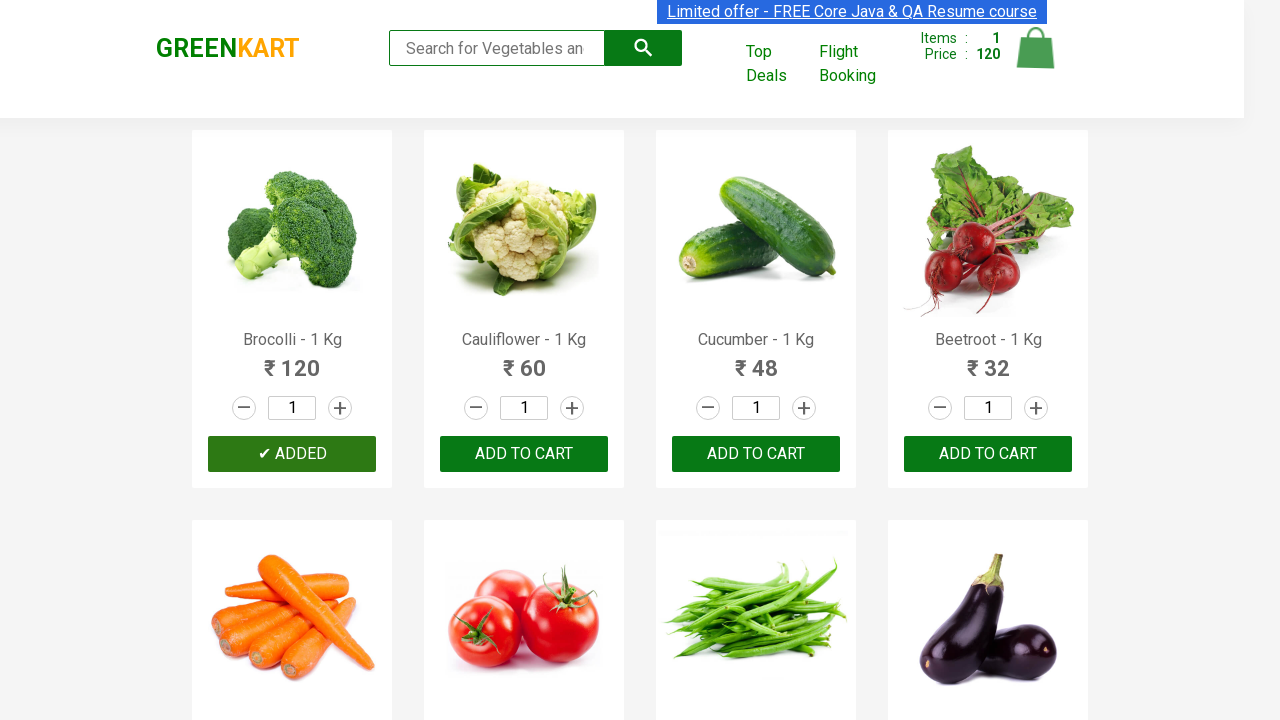

Added 'Cucumber' to cart
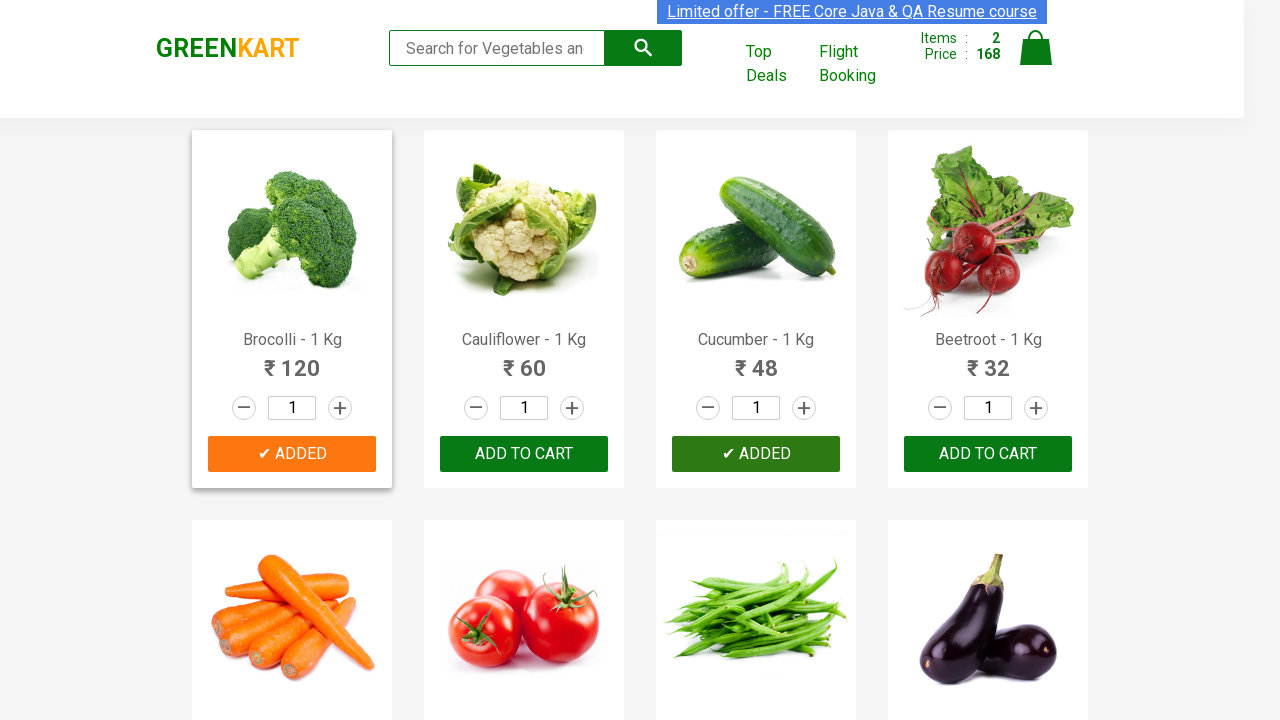

Added 'Beetroot' to cart
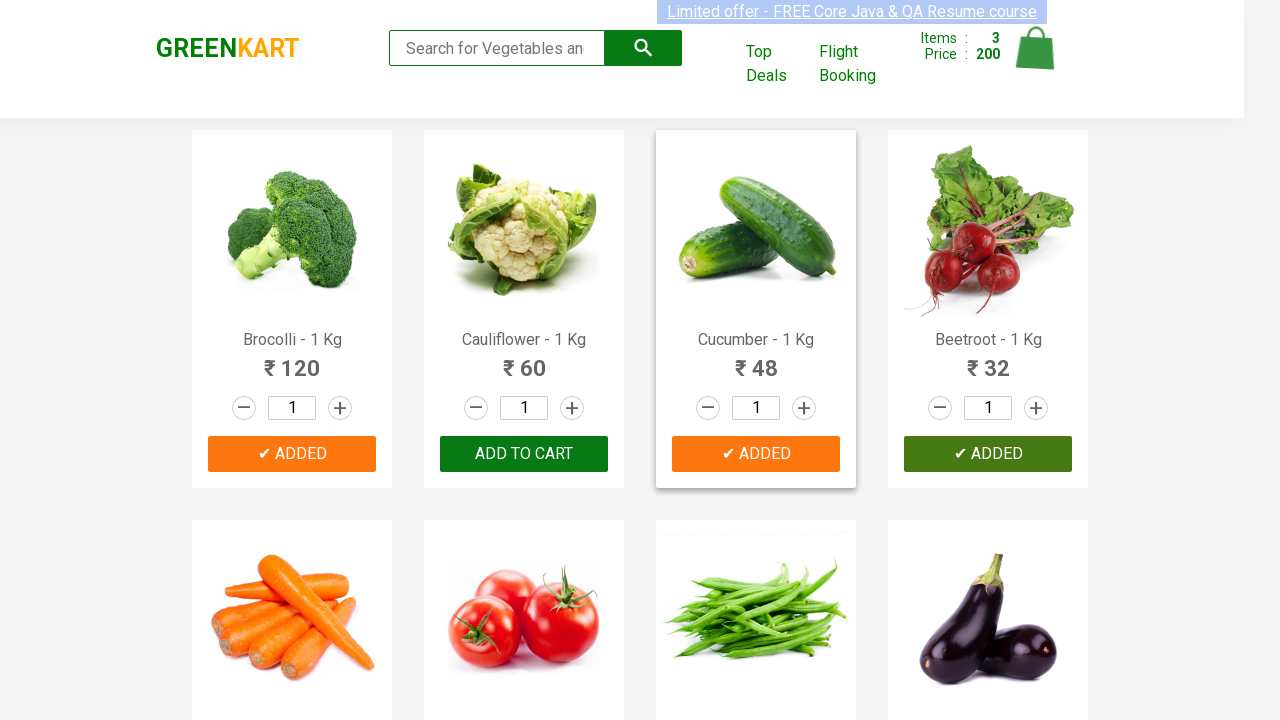

Clicked on cart icon to view cart at (1036, 48) on [alt='Cart']
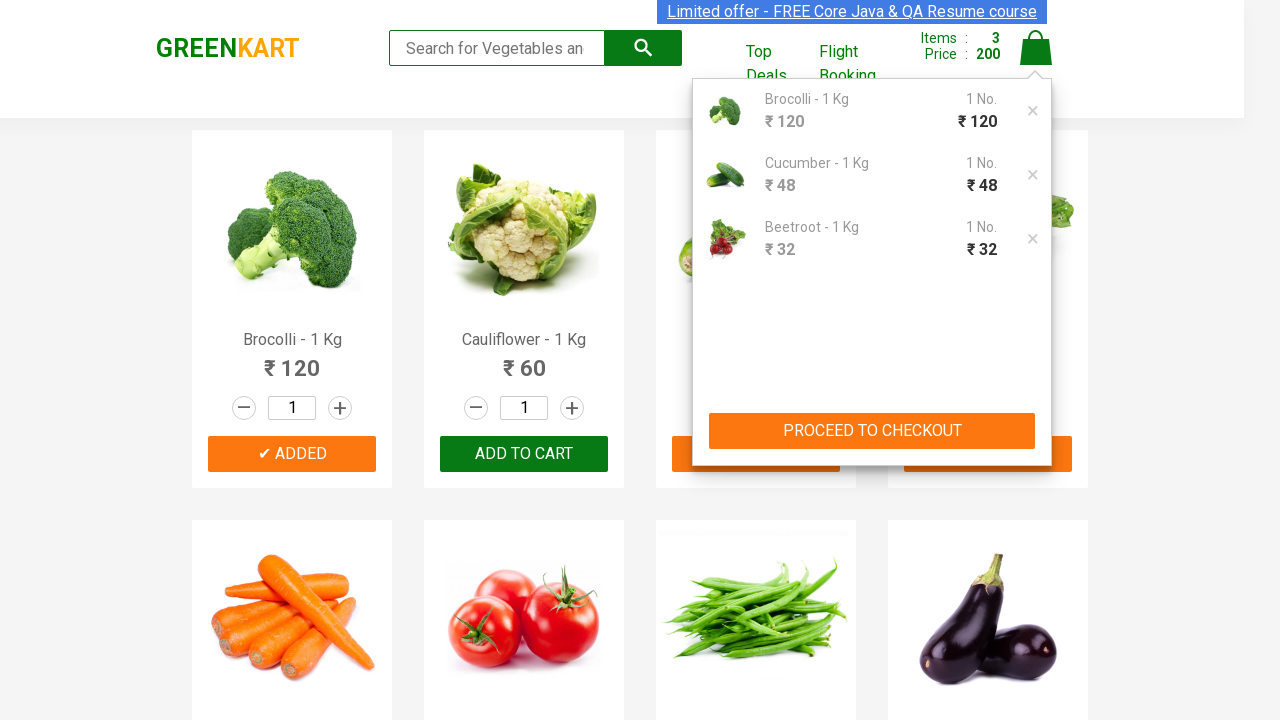

Clicked PROCEED TO CHECKOUT button at (872, 431) on xpath=//button[contains(text(),'PROCEED TO CHECKOUT')]
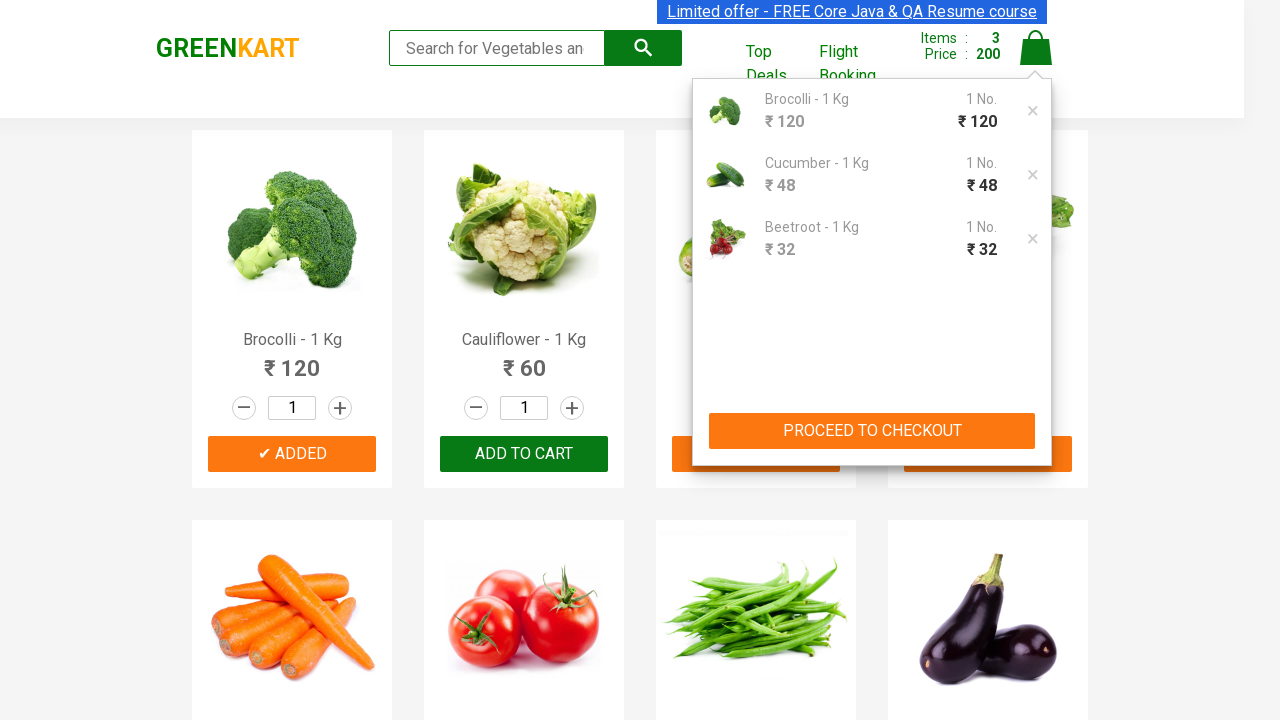

Entered promo code 'rahulshettyacademy' on .promoCode
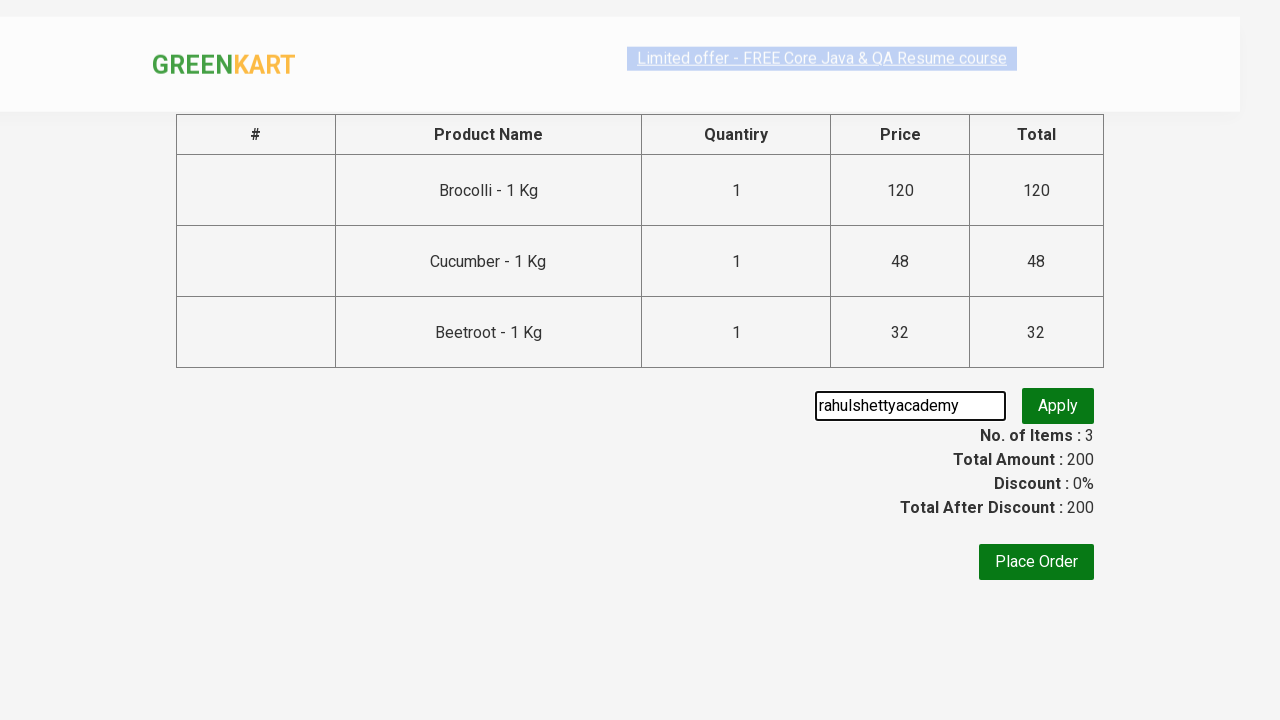

Clicked Apply promo button at (1058, 406) on .promoBtn
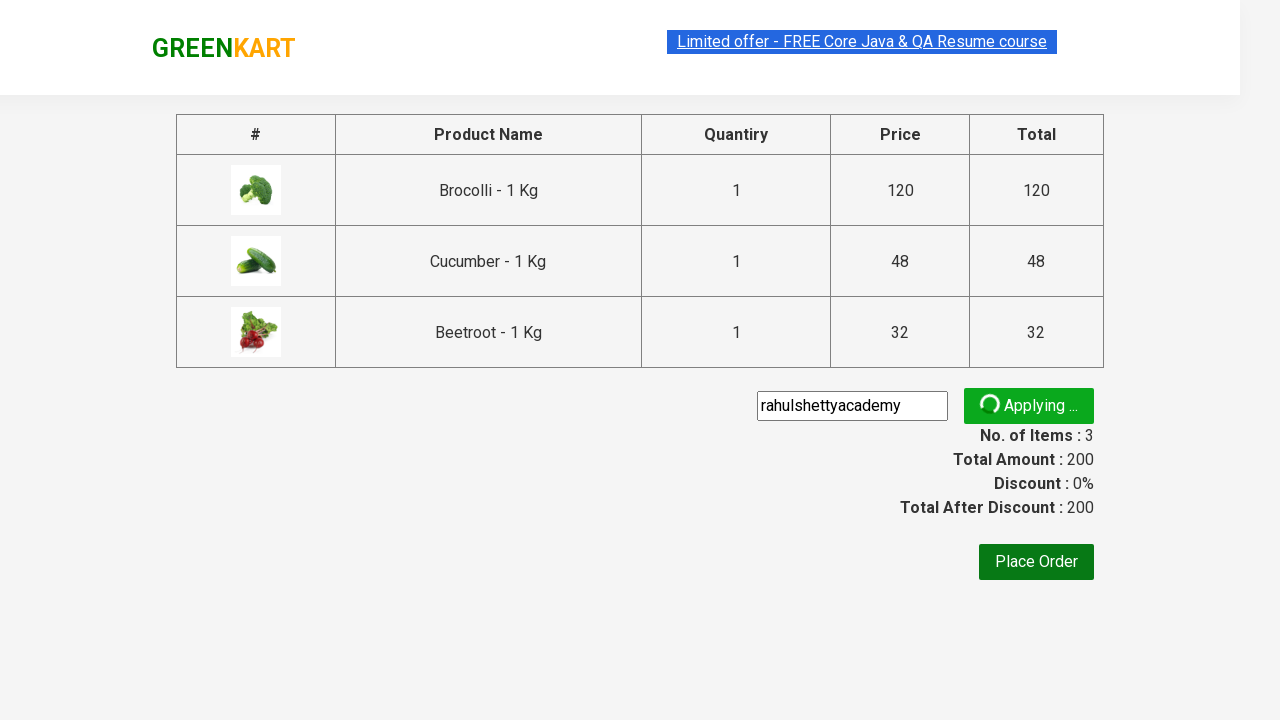

Promo code applied successfully - promo info displayed
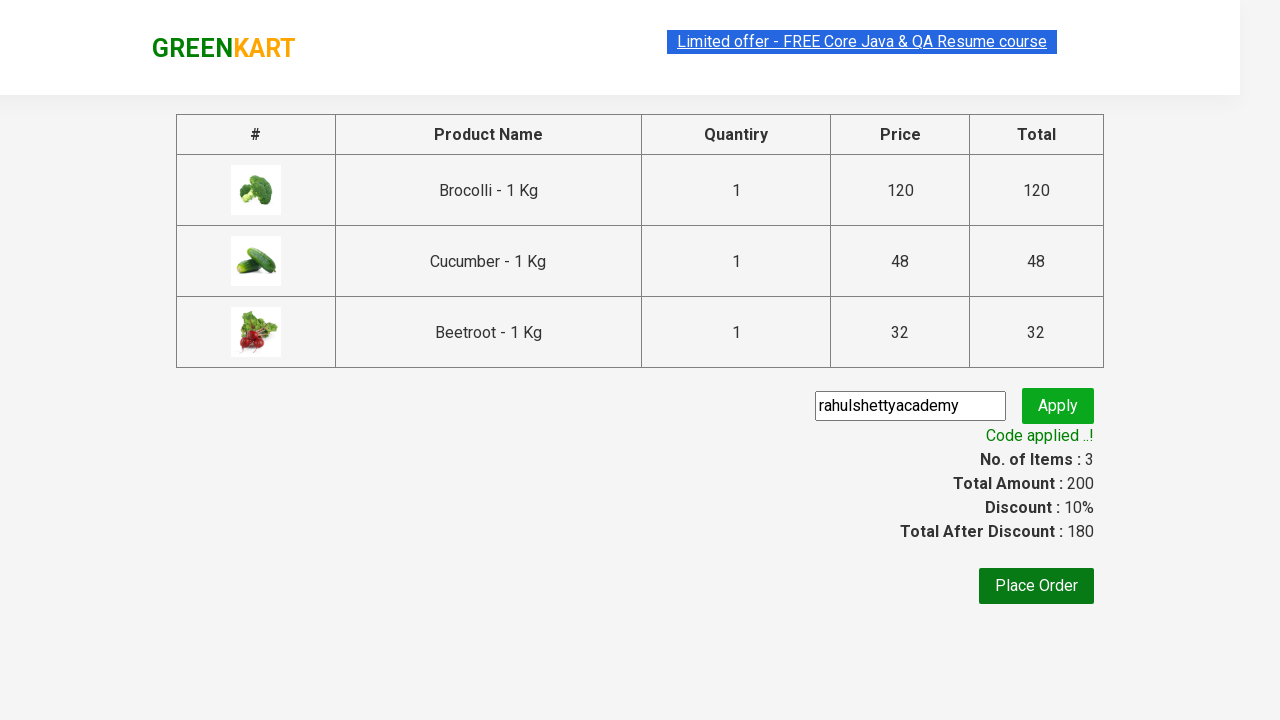

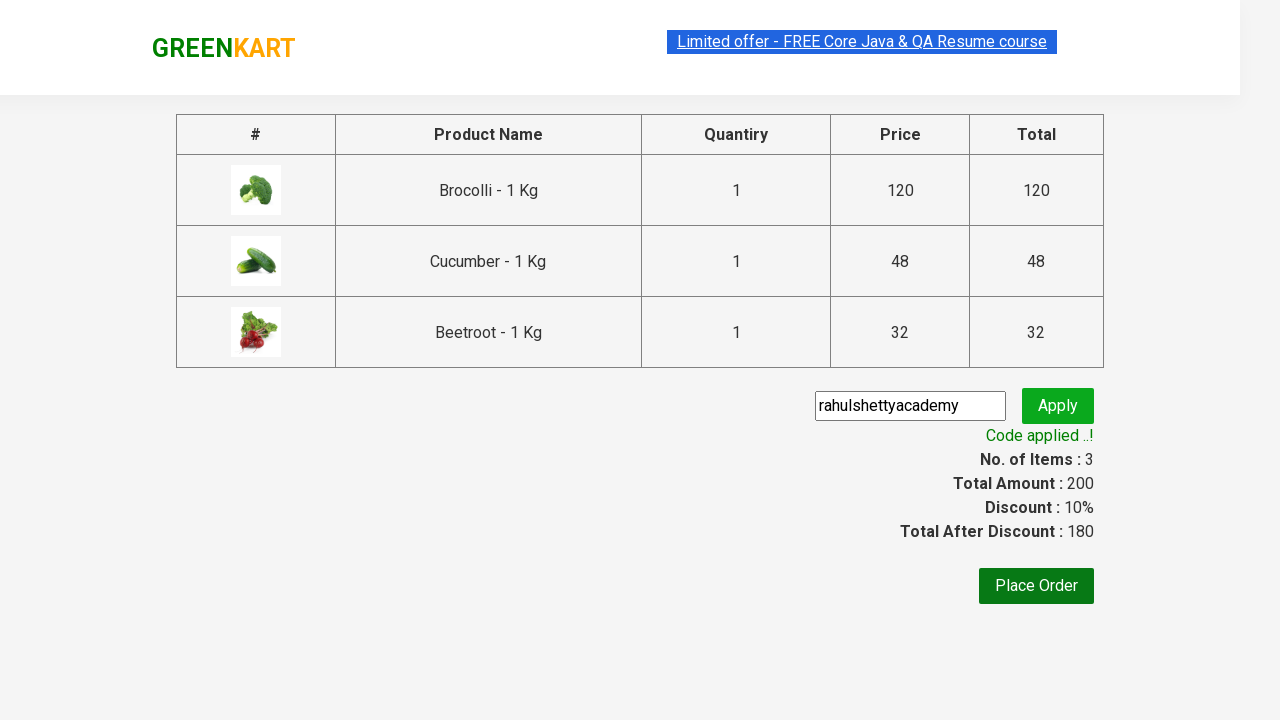